Tests a math challenge form by reading an input value from the page, calculating the result using a mathematical formula (log of absolute value of 12*sin(x)), filling in the answer, checking required checkboxes, and submitting the form.

Starting URL: http://suninjuly.github.io/math.html

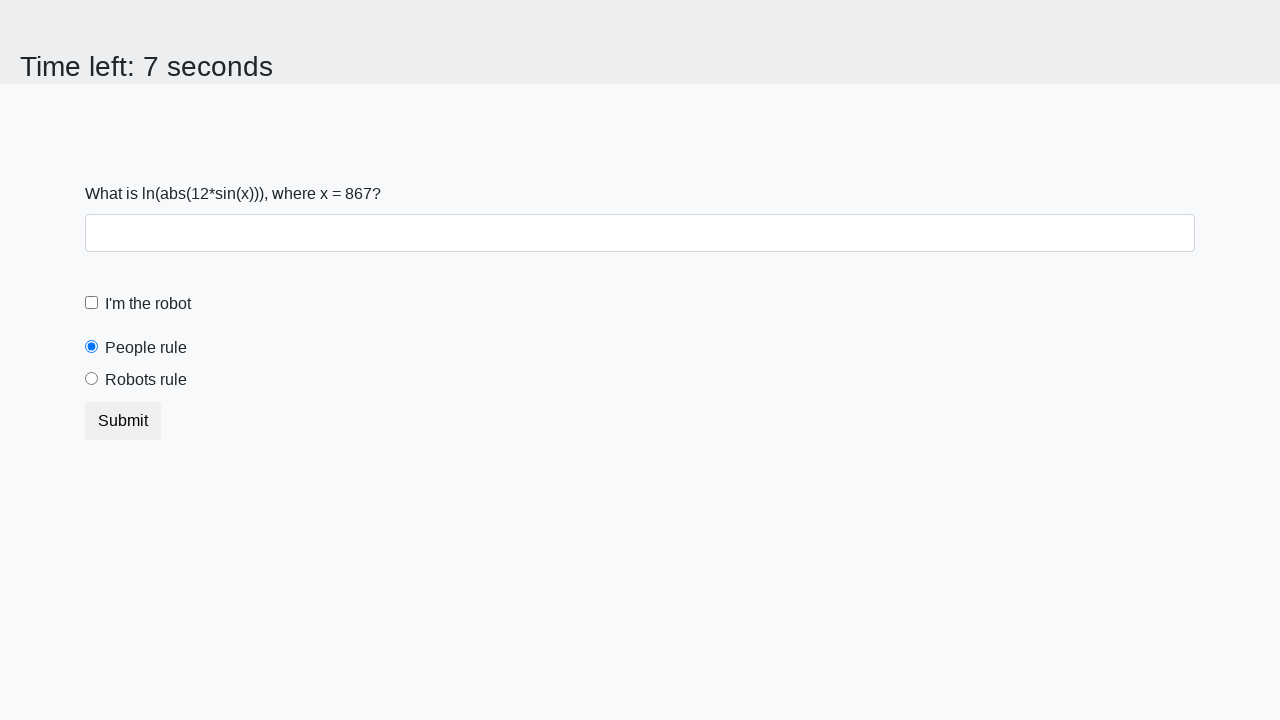

Retrieved x value from #input_value element
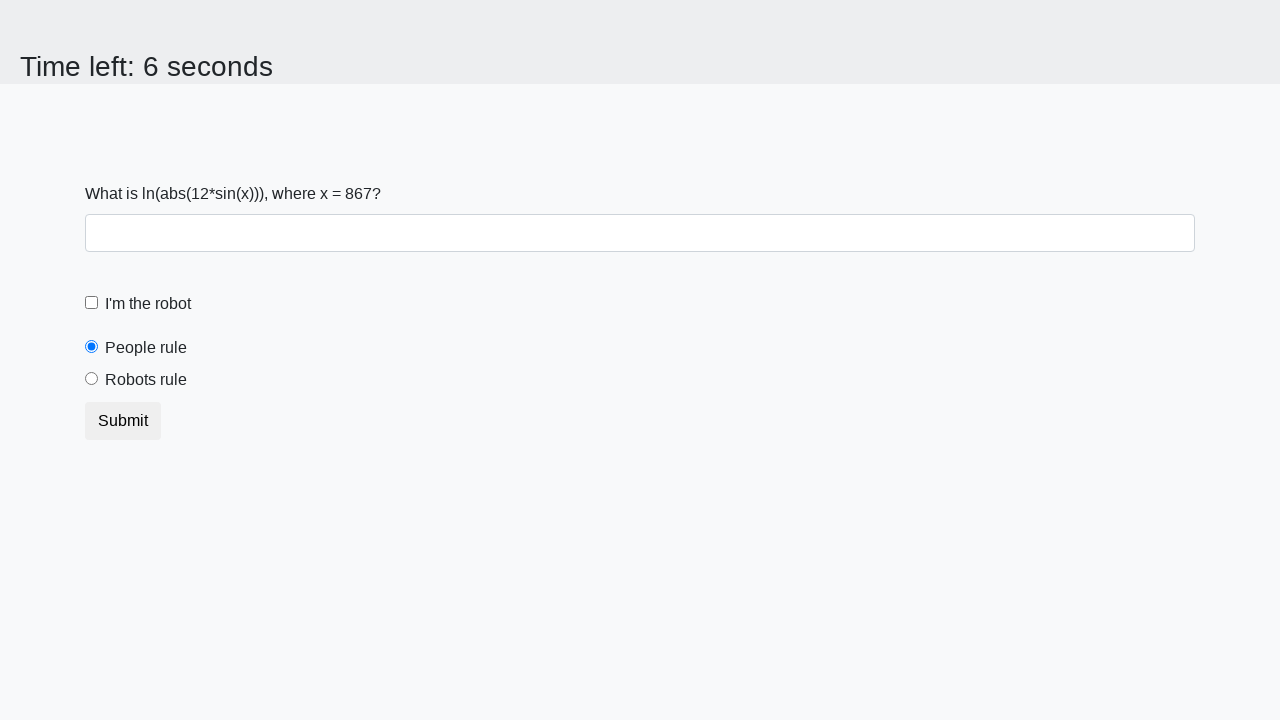

Calculated answer using formula log(abs(12*sin(x))): -0.047236963018534195
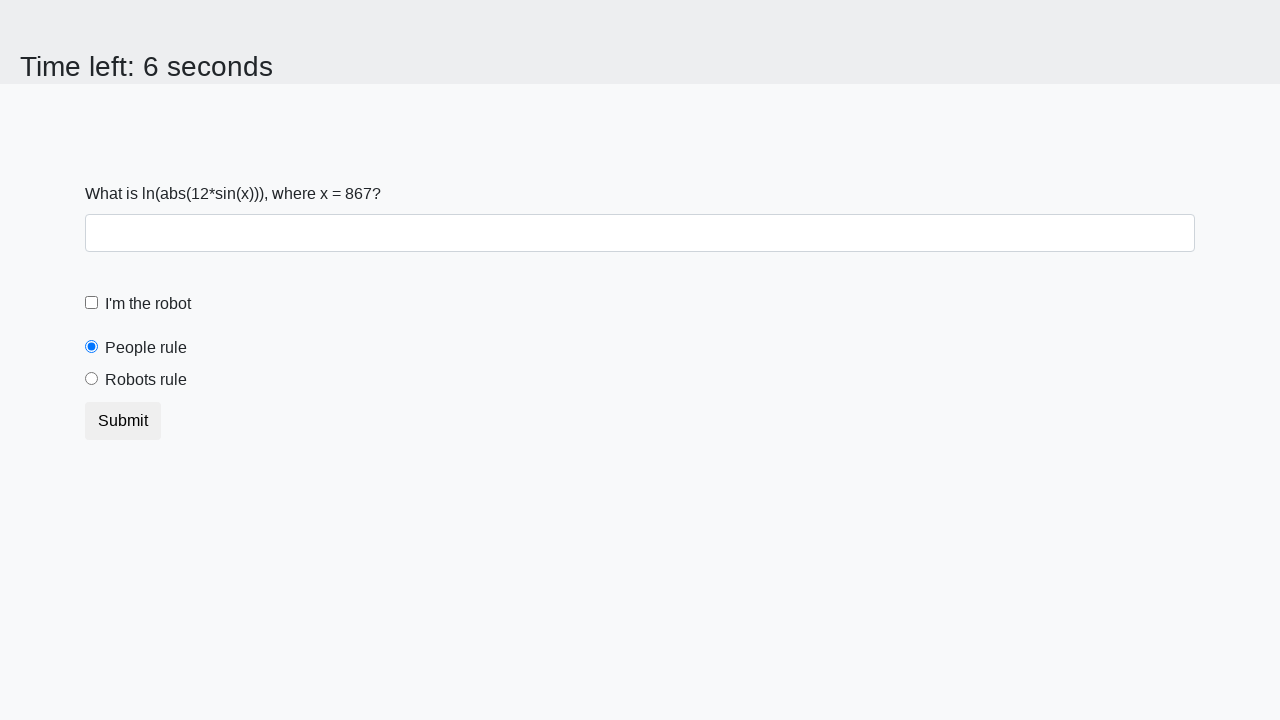

Filled answer field with calculated result on #answer
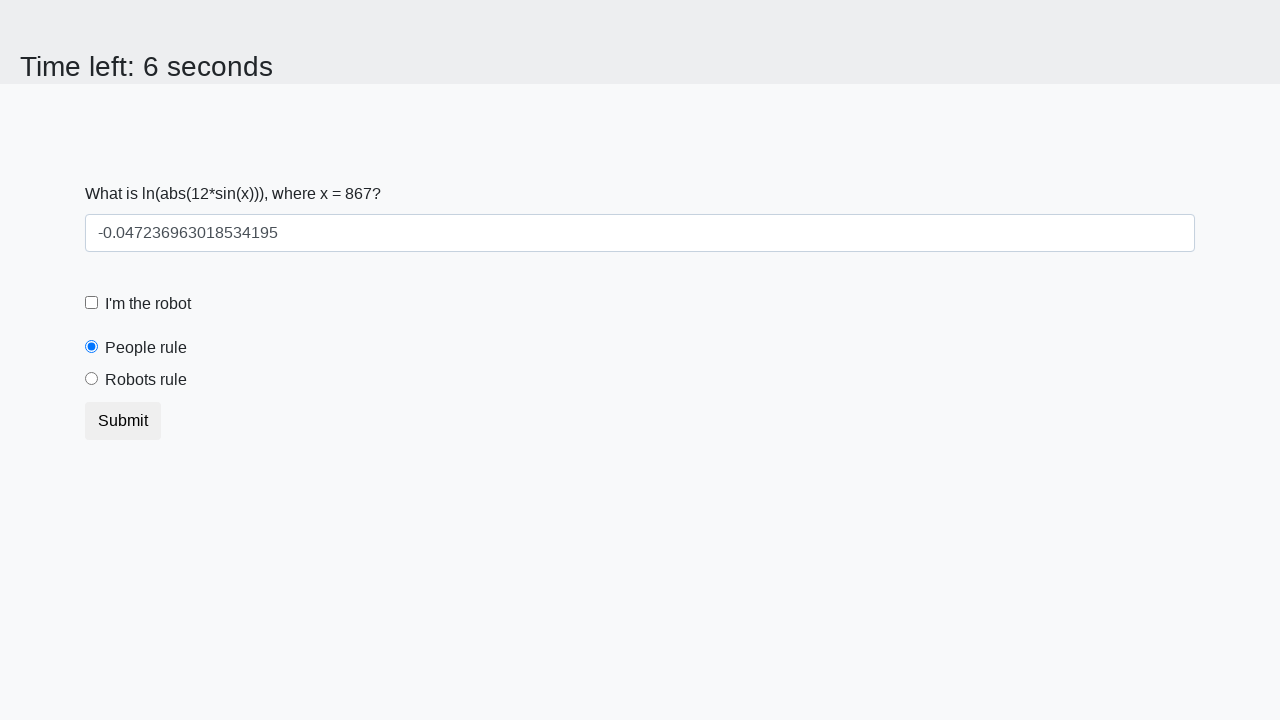

Clicked robot checkbox at (92, 303) on #robotCheckbox
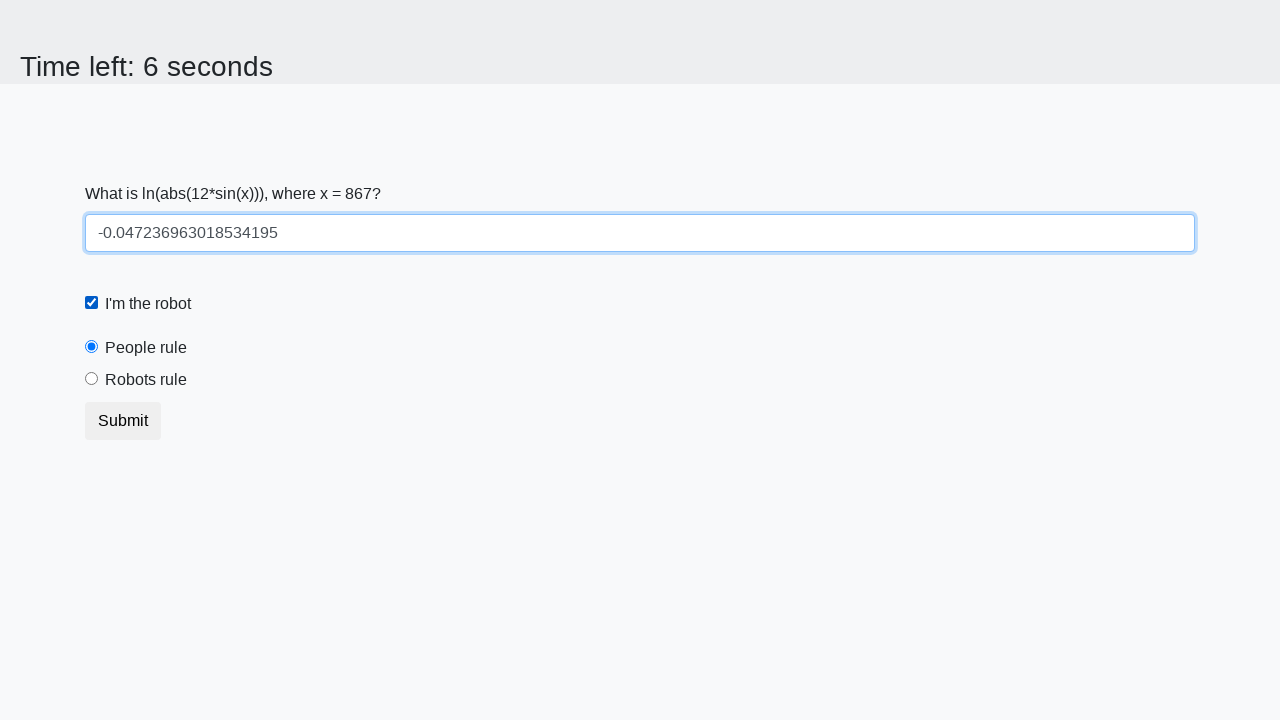

Clicked robots rule checkbox at (92, 379) on #robotsRule
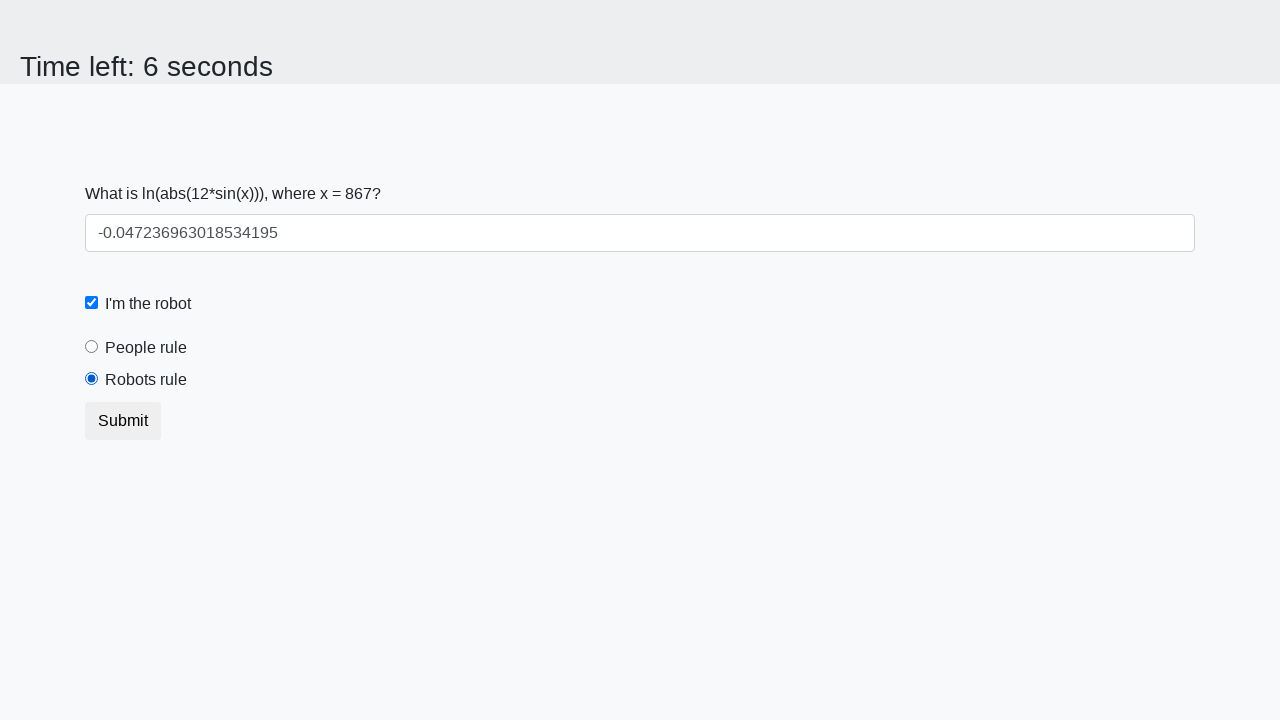

Clicked submit button to submit the form at (123, 421) on button.btn
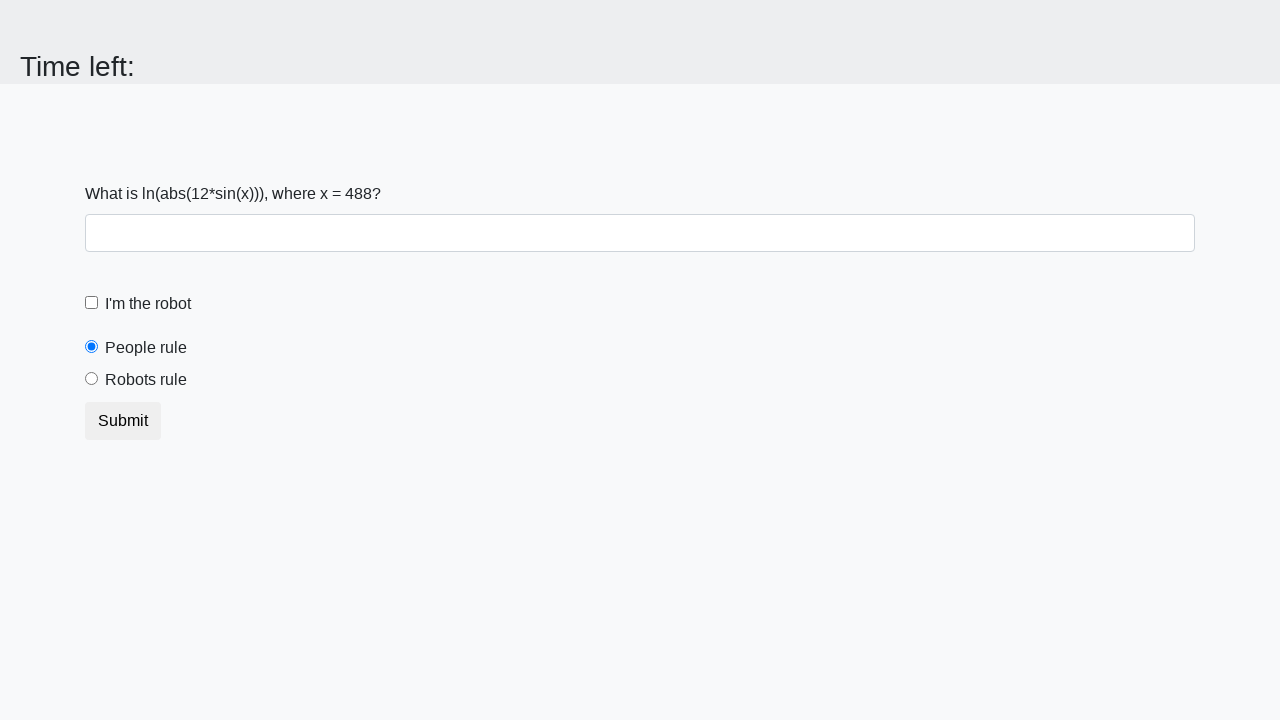

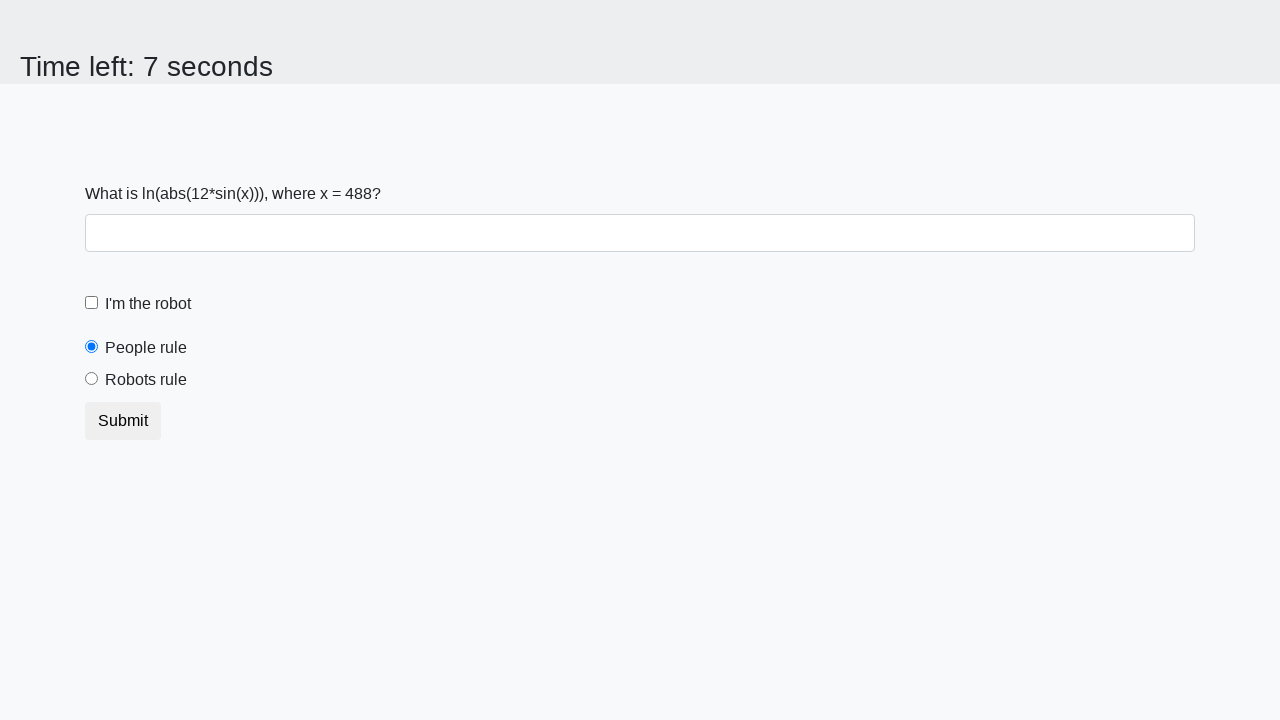